Navigates to the Time and Date world clock page and verifies that the world clock table is displayed with city and time information.

Starting URL: https://www.timeanddate.com/worldclock/

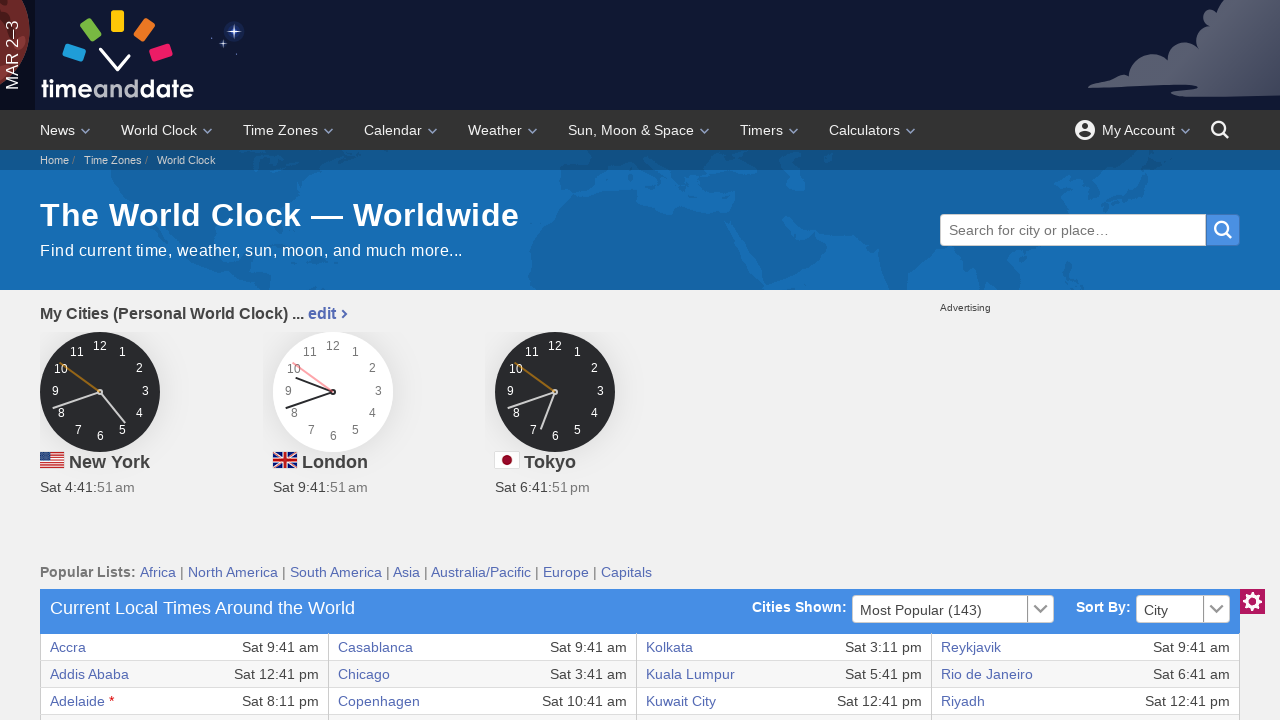

Navigated to Time and Date world clock page
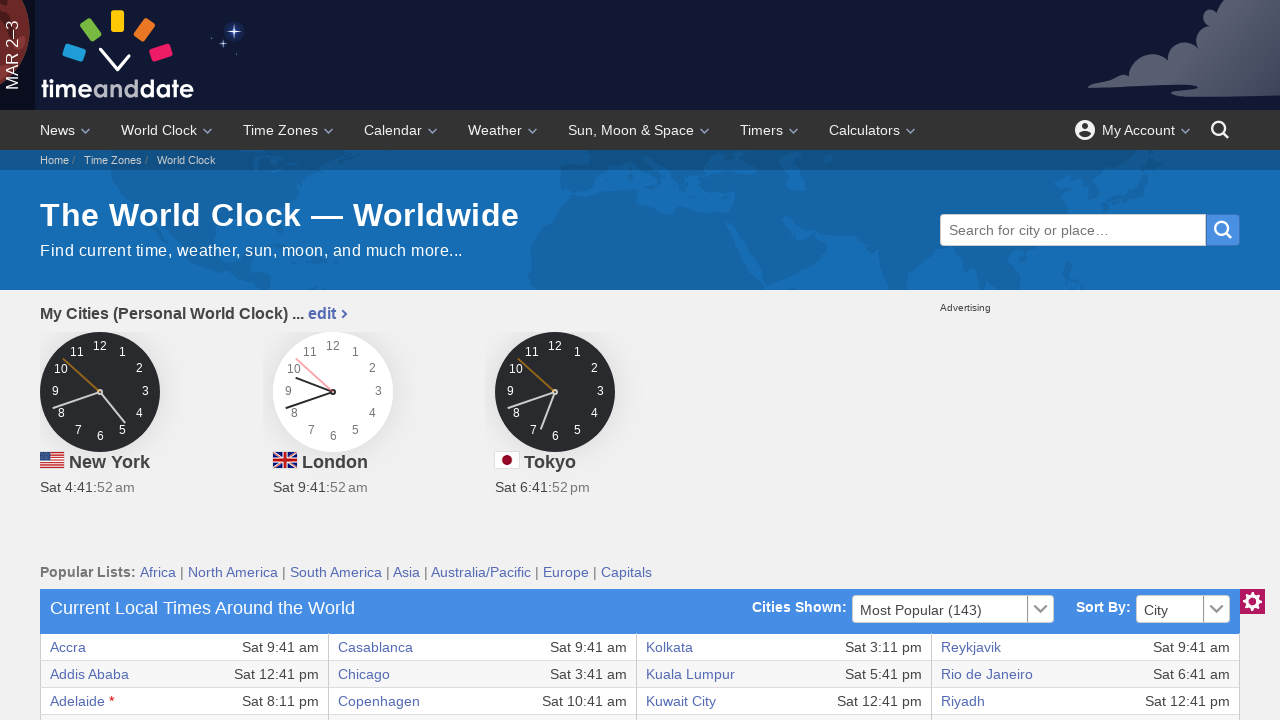

World clock table loaded and visible
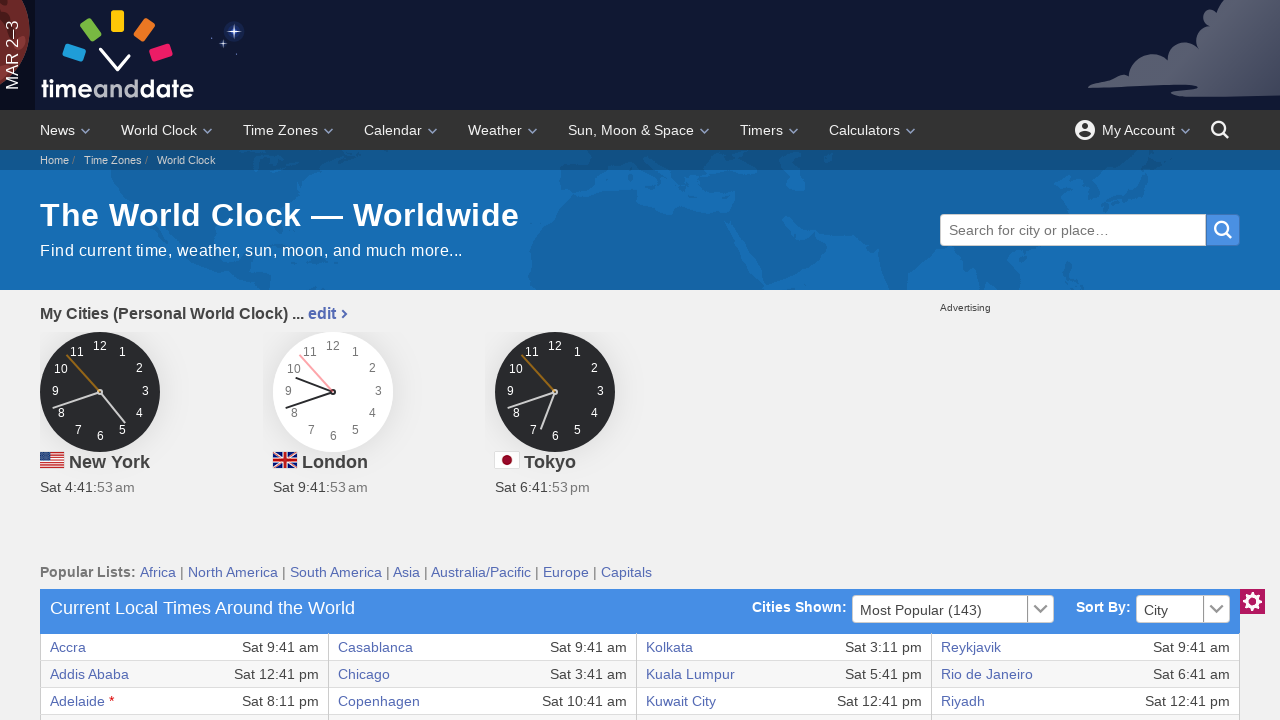

Verified world clock table contains city and time information in first row
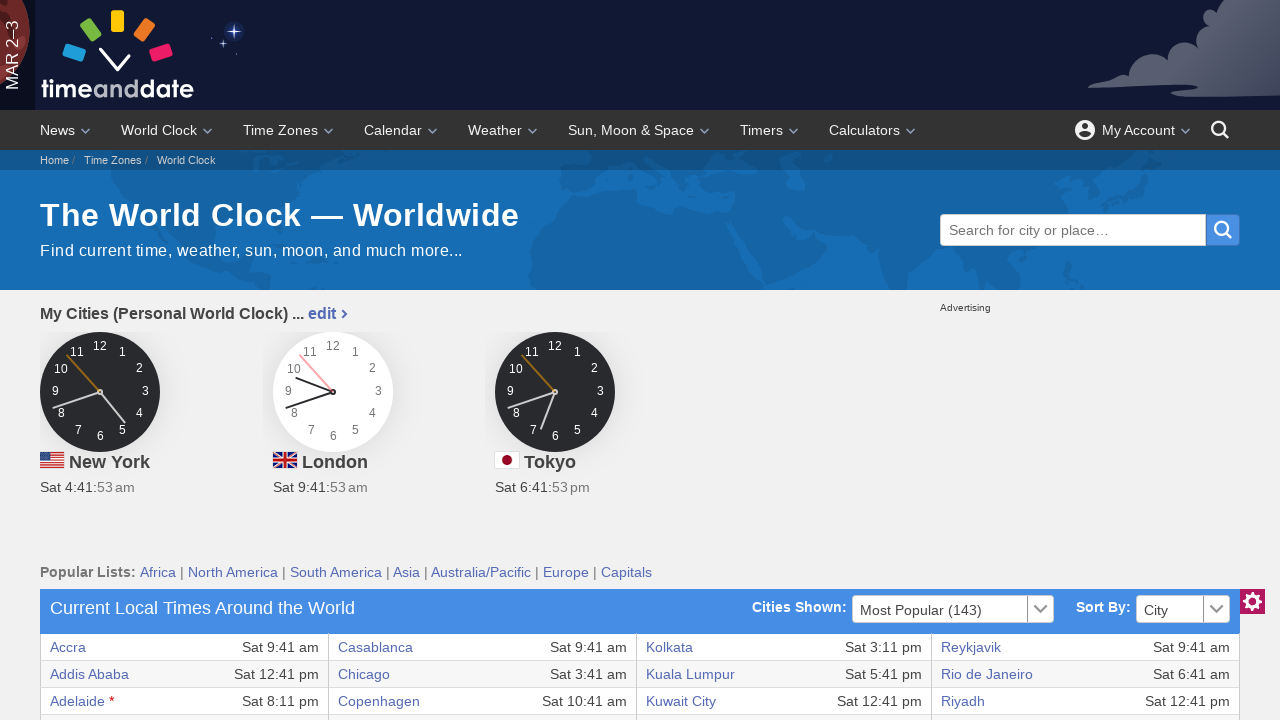

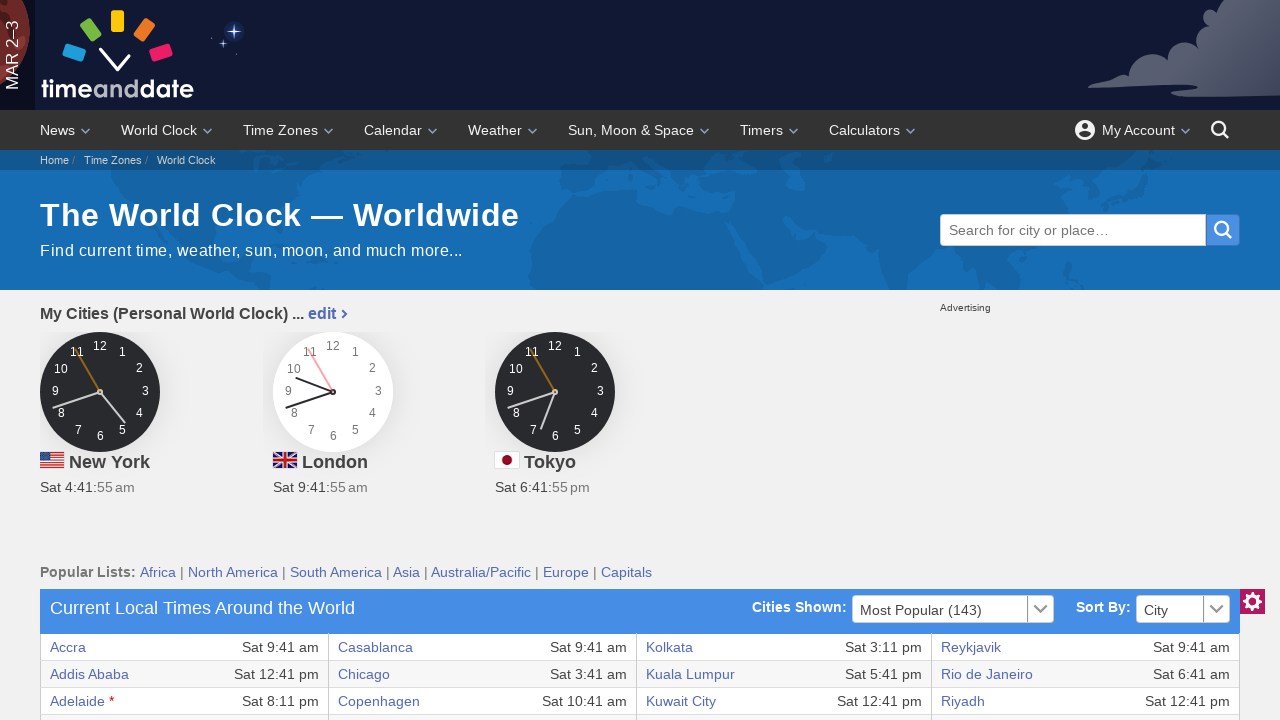